Verifies that clicking on the "Test Cases" link navigates to the test cases page and validates the URL

Starting URL: https://www.automationexercise.com/

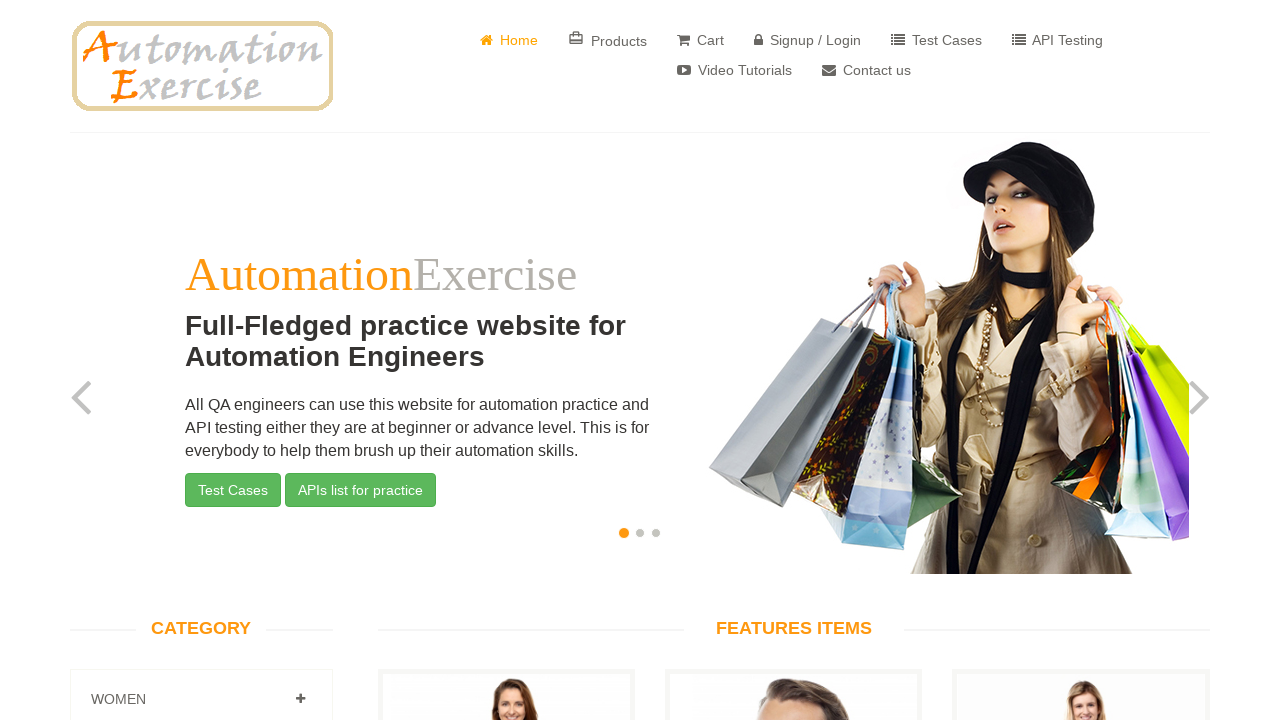

Homepage loaded - logo image found
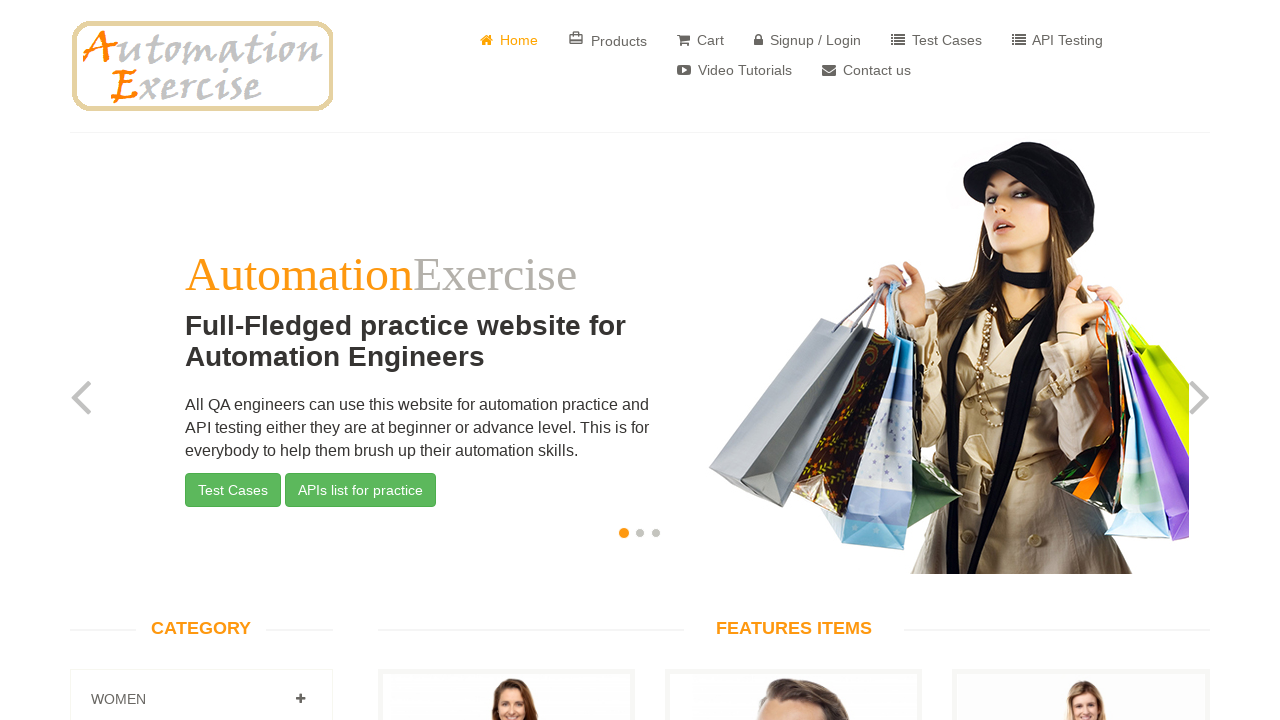

Clicked on Test Cases link at (936, 40) on xpath=//*[contains(text()," Test Cases")]
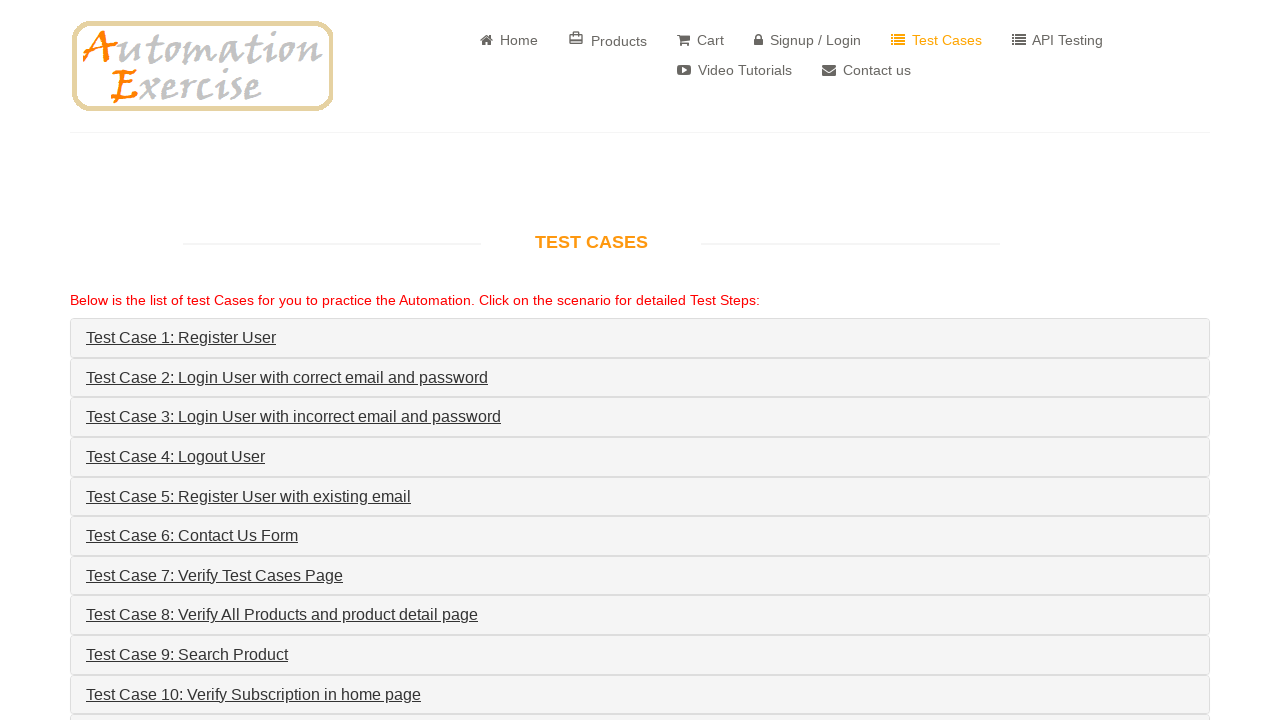

Successfully navigated to test cases page - URL verified
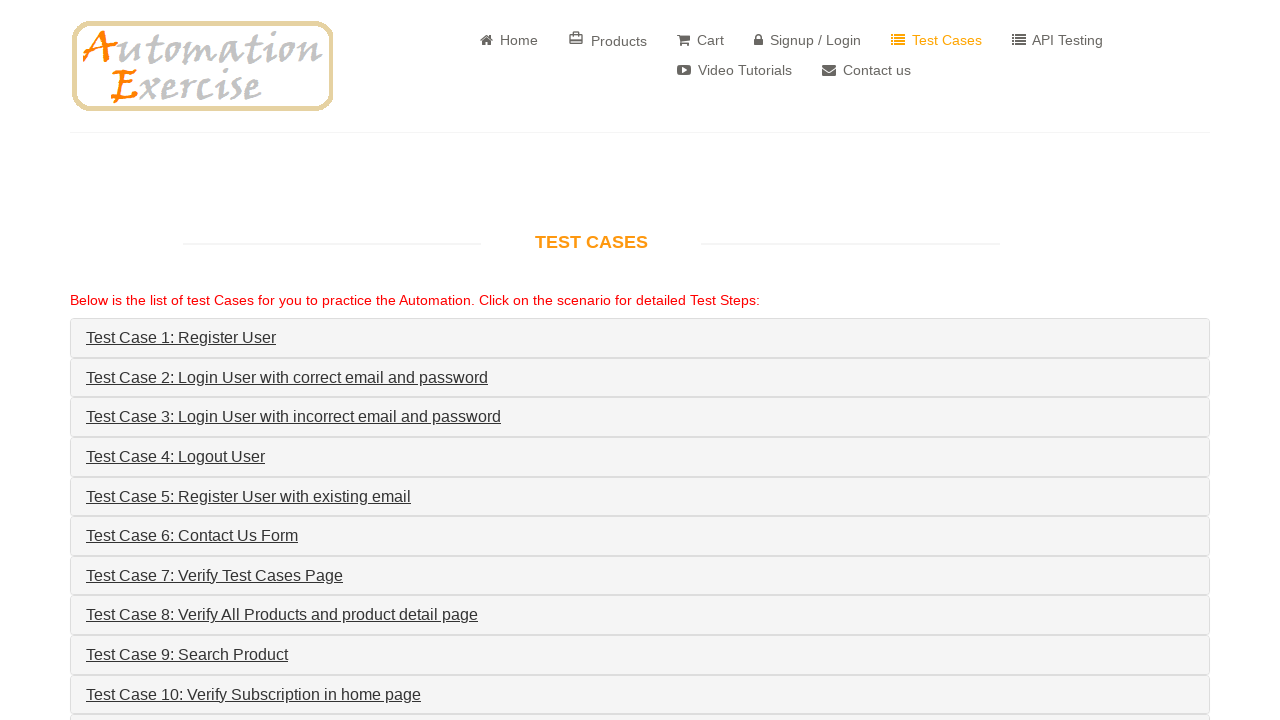

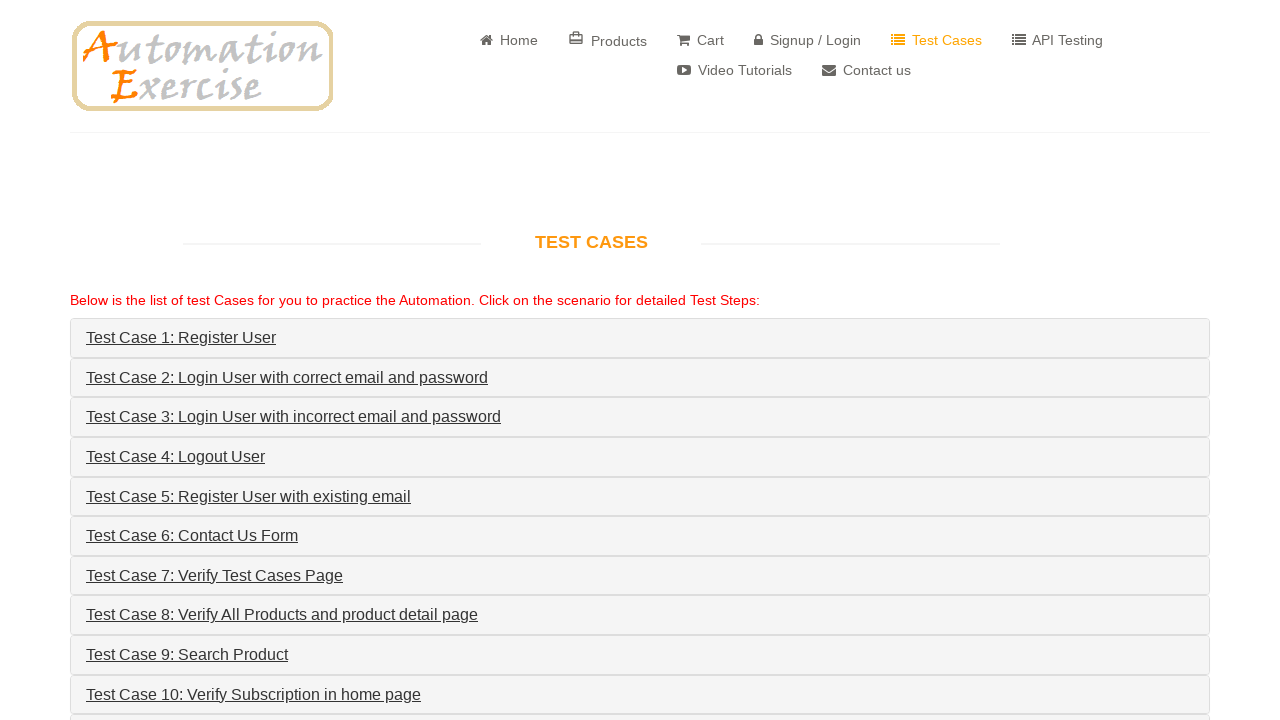